Tests multi-window handling by opening a new window, navigating to a different page, extracting course name text, switching back to the parent window, and filling a form field with the extracted text

Starting URL: https://rahulshettyacademy.com/angularpractice/

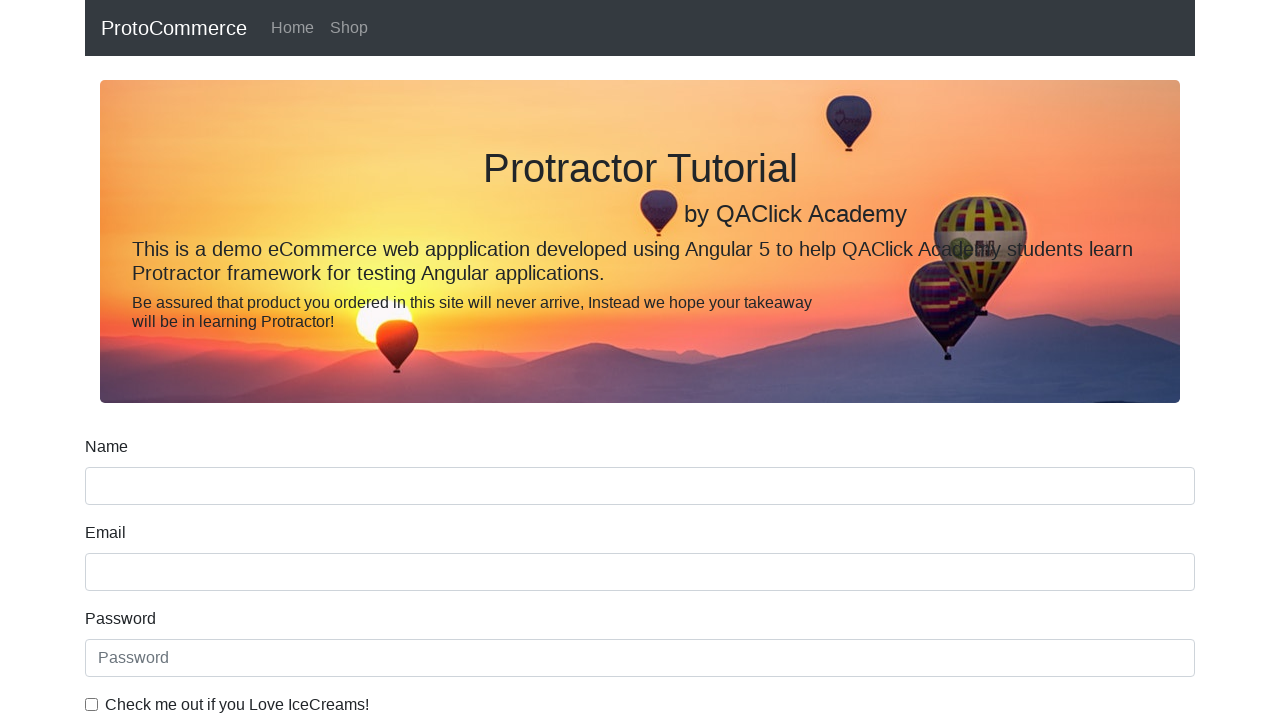

Opened a new window/tab
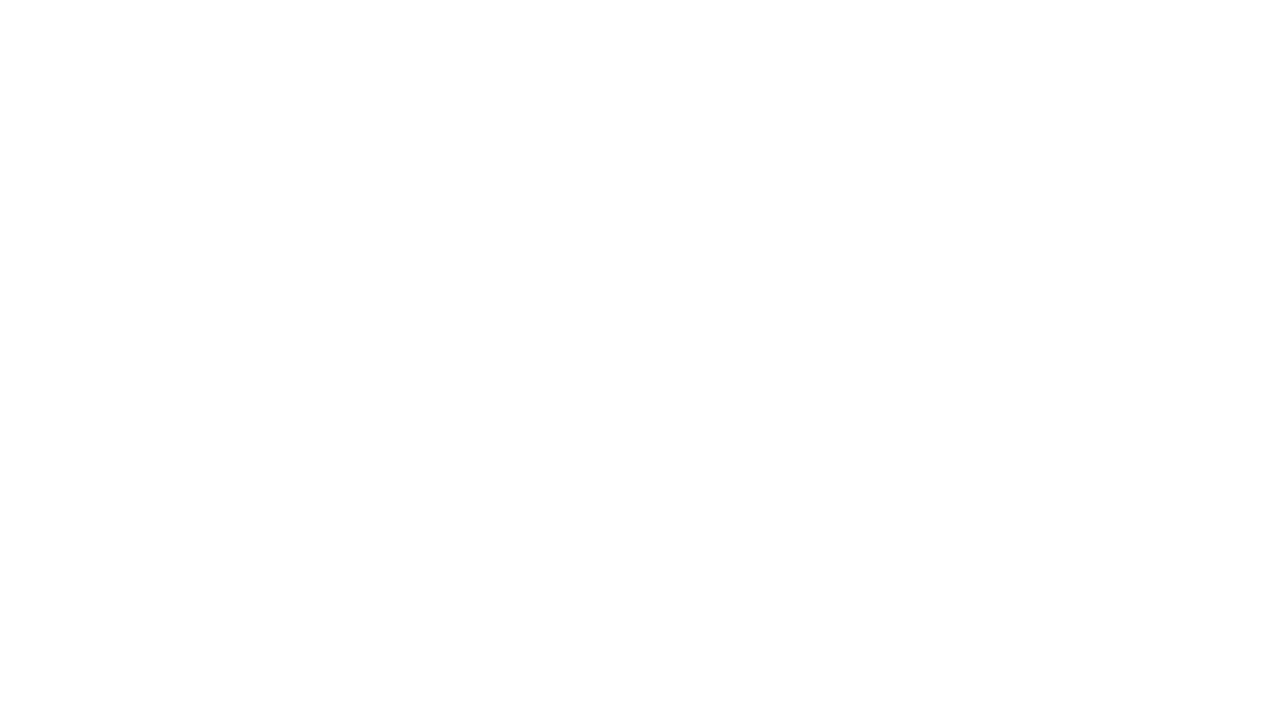

Navigated to Rahul Shetty Academy home page in new window
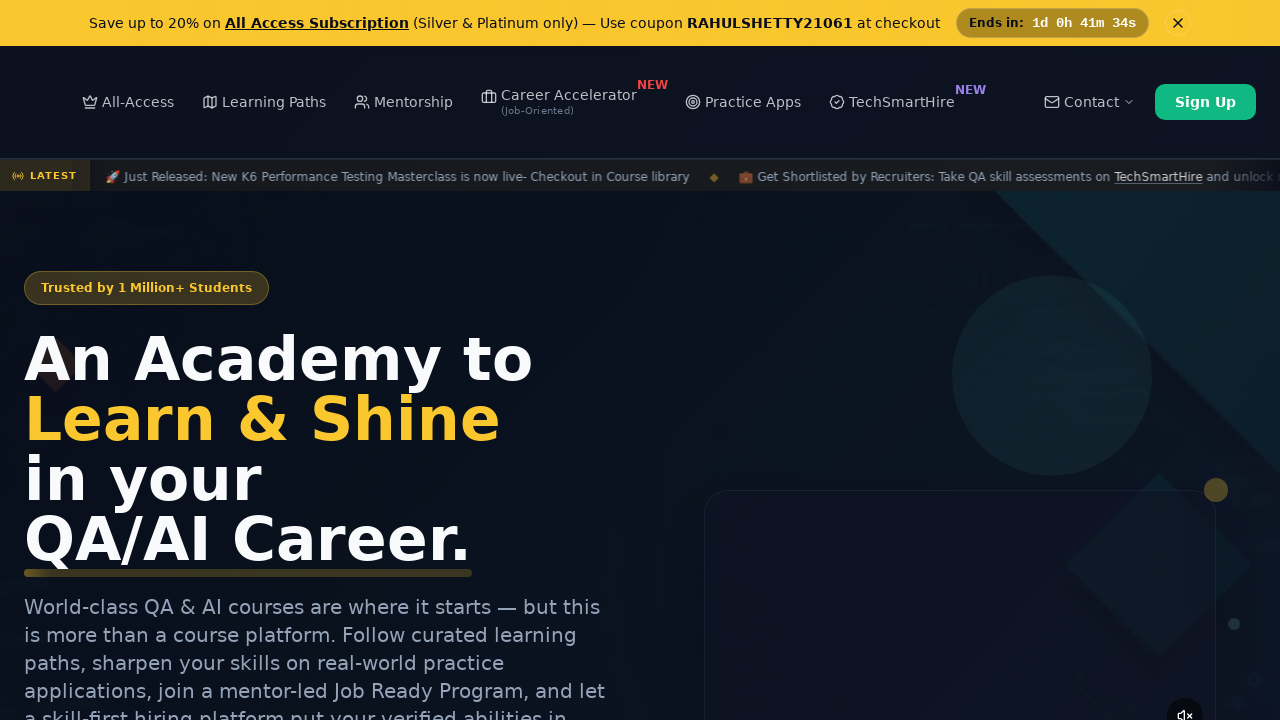

Located course links on the page
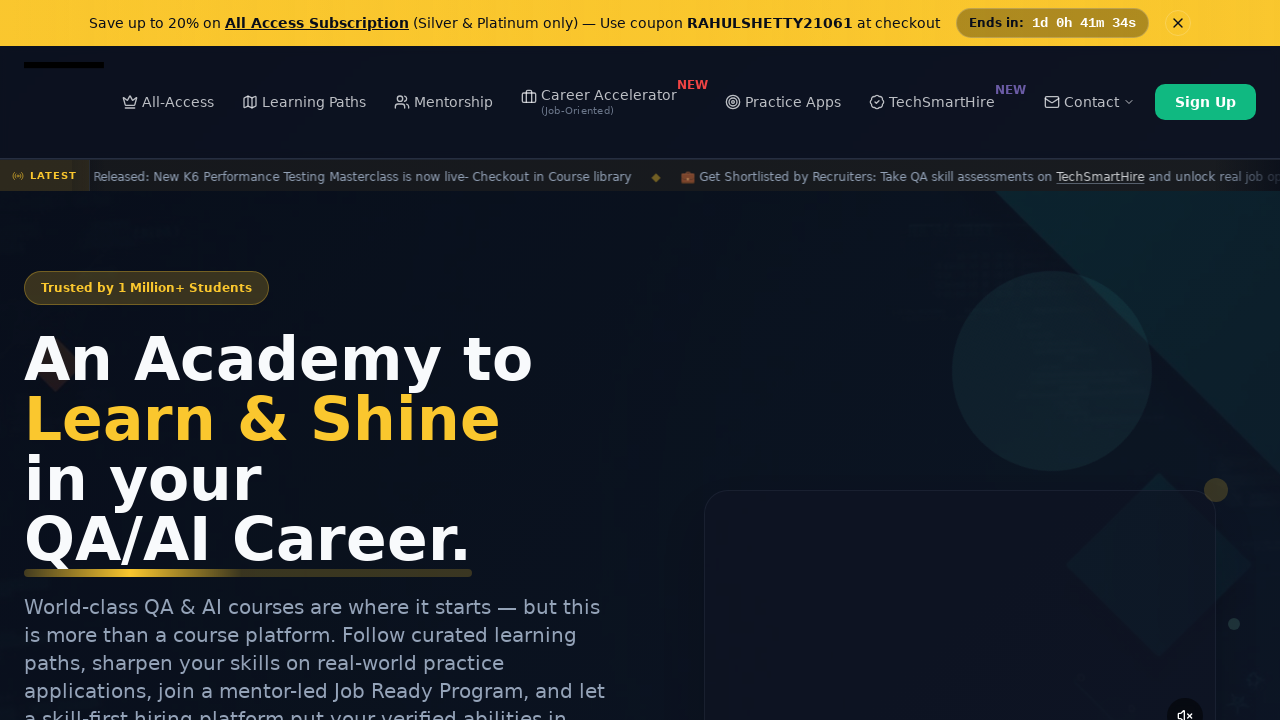

Extracted course name: Playwright Testing
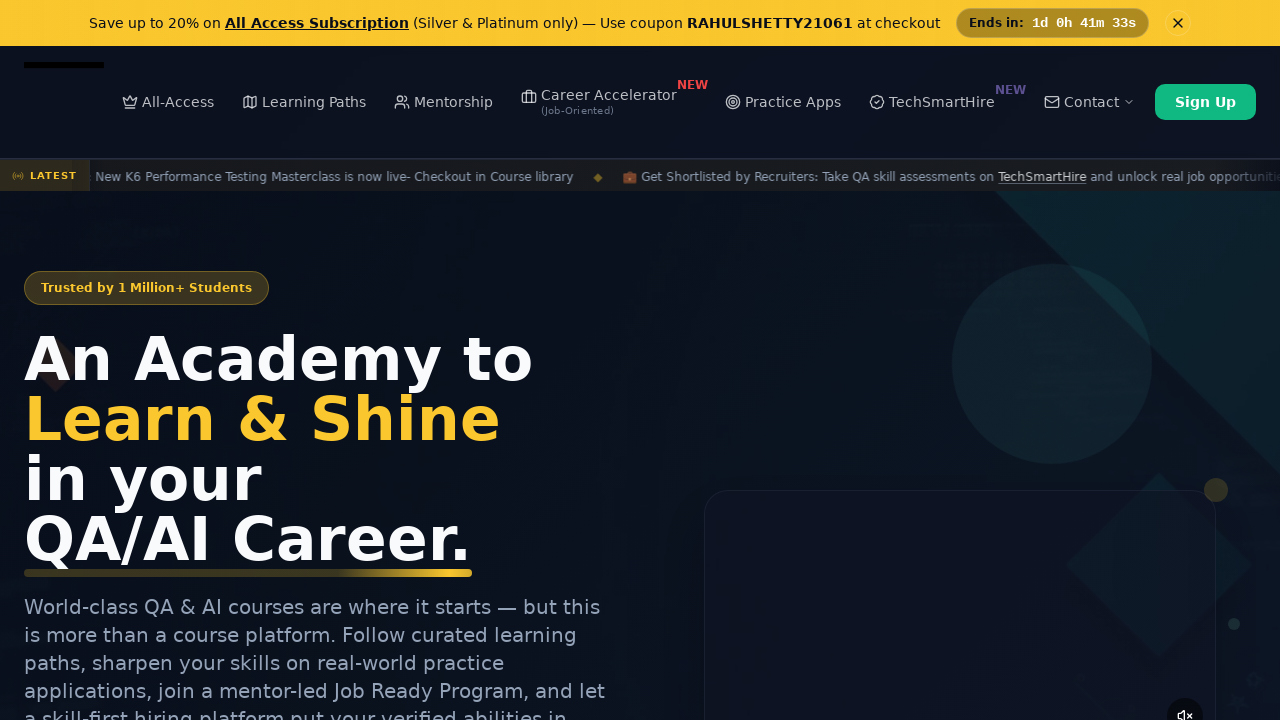

Switched back to parent window
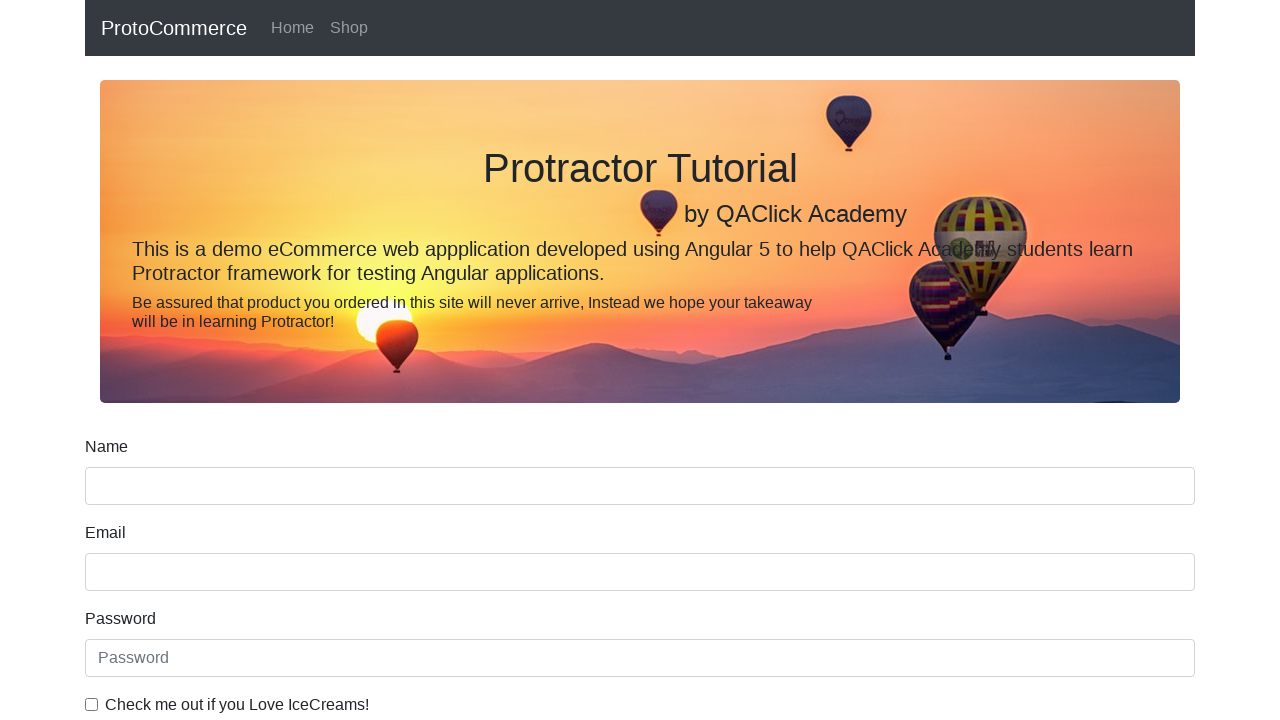

Filled name field with course name: Playwright Testing on [name='name']
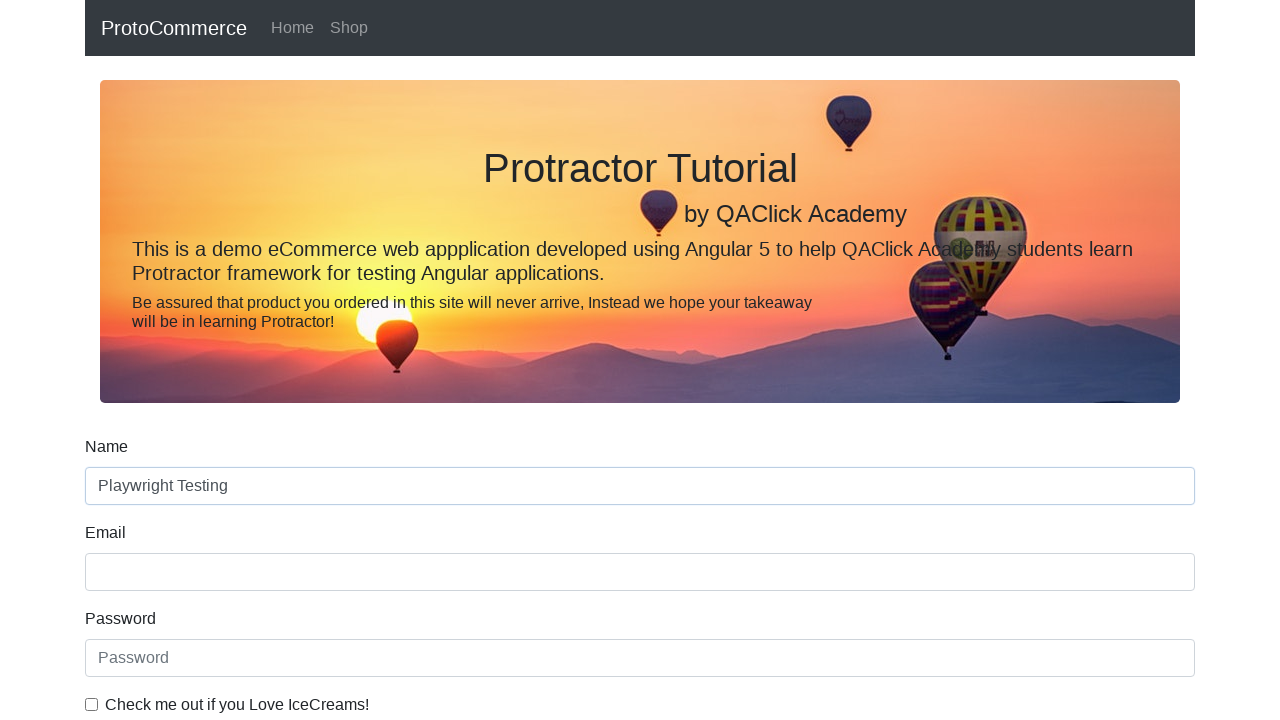

Closed the new window/tab
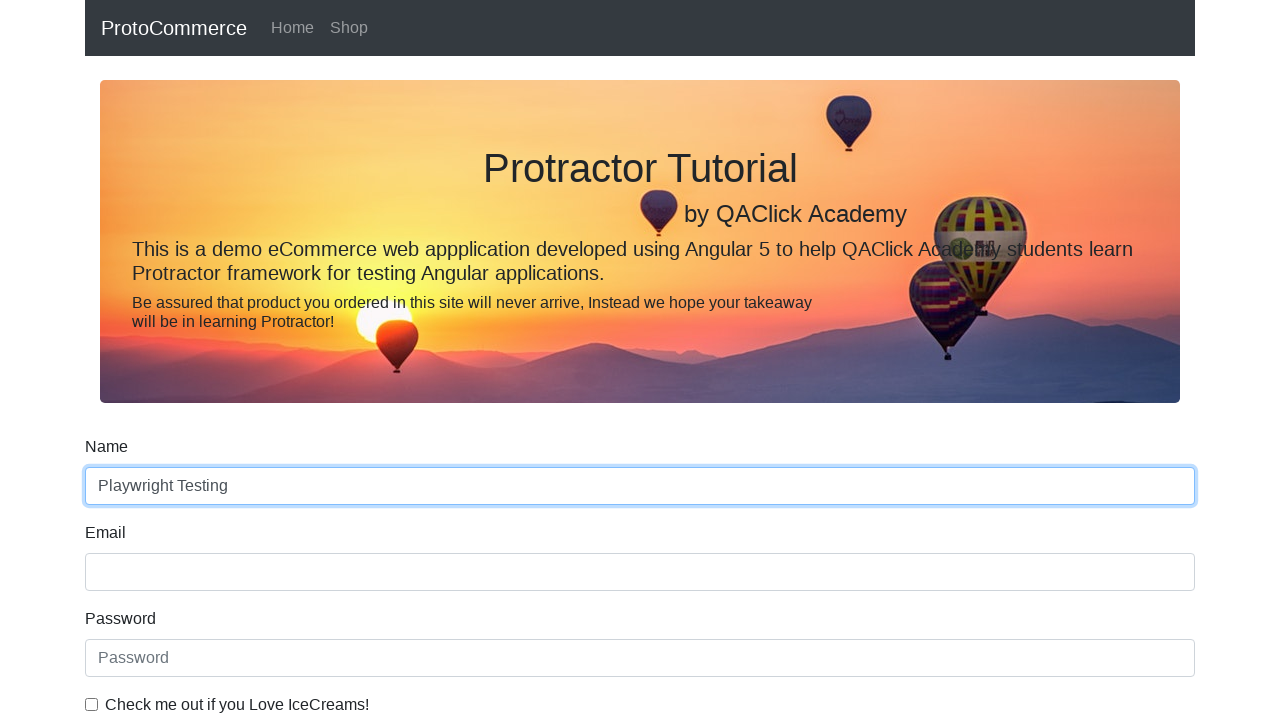

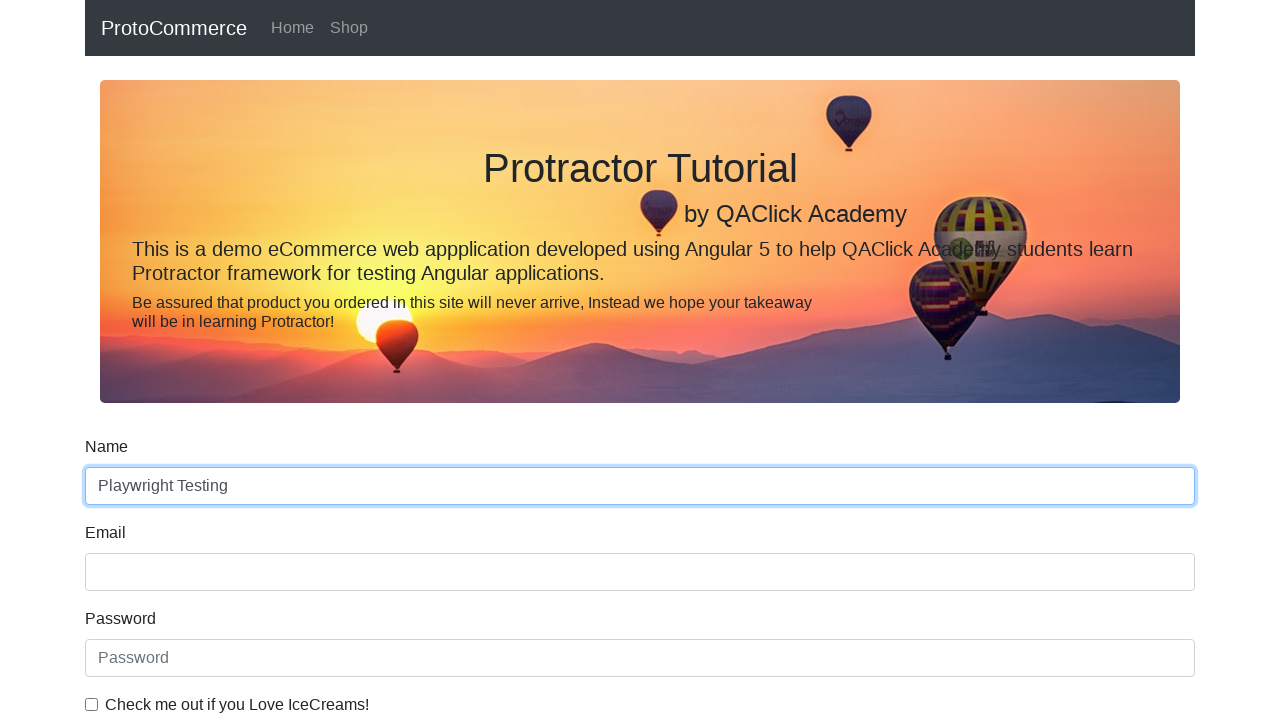